Tests browser navigation functionality by visiting multiple pages and using browser back, refresh, and forward buttons

Starting URL: https://rahulshettyacademy.com

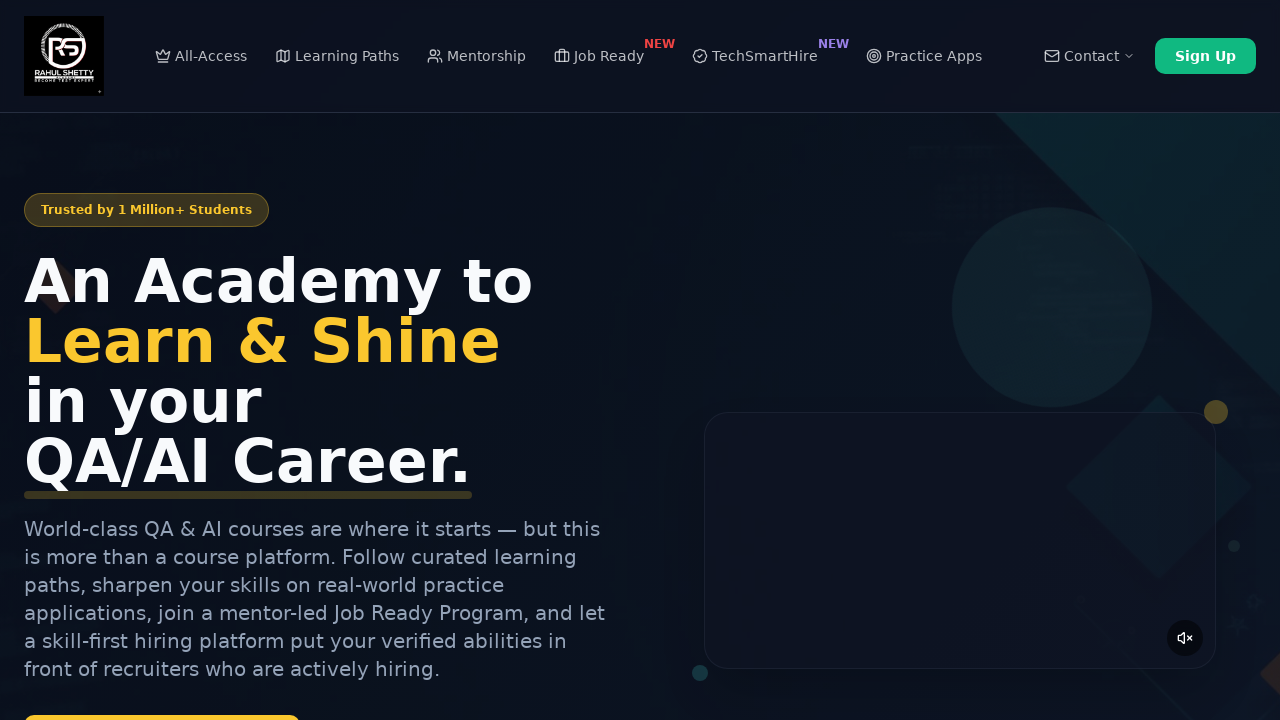

Navigated to seleniumPractise page
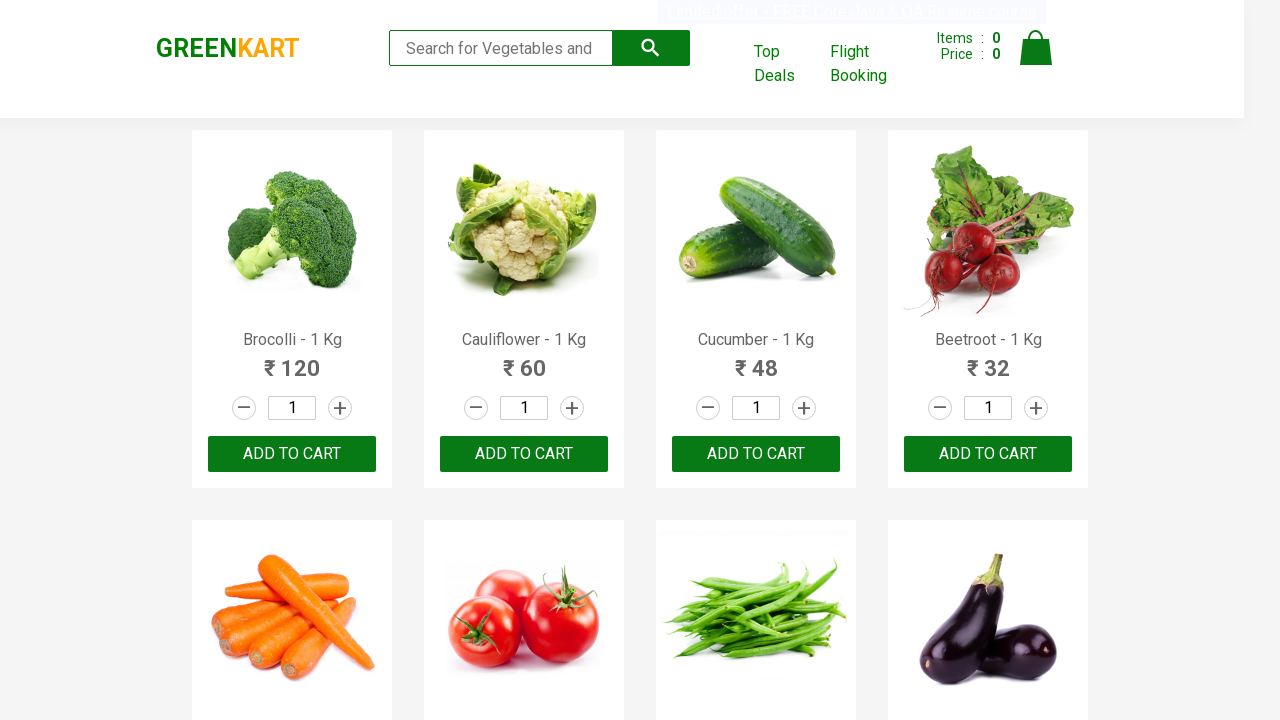

Navigated back to previous page using browser back button
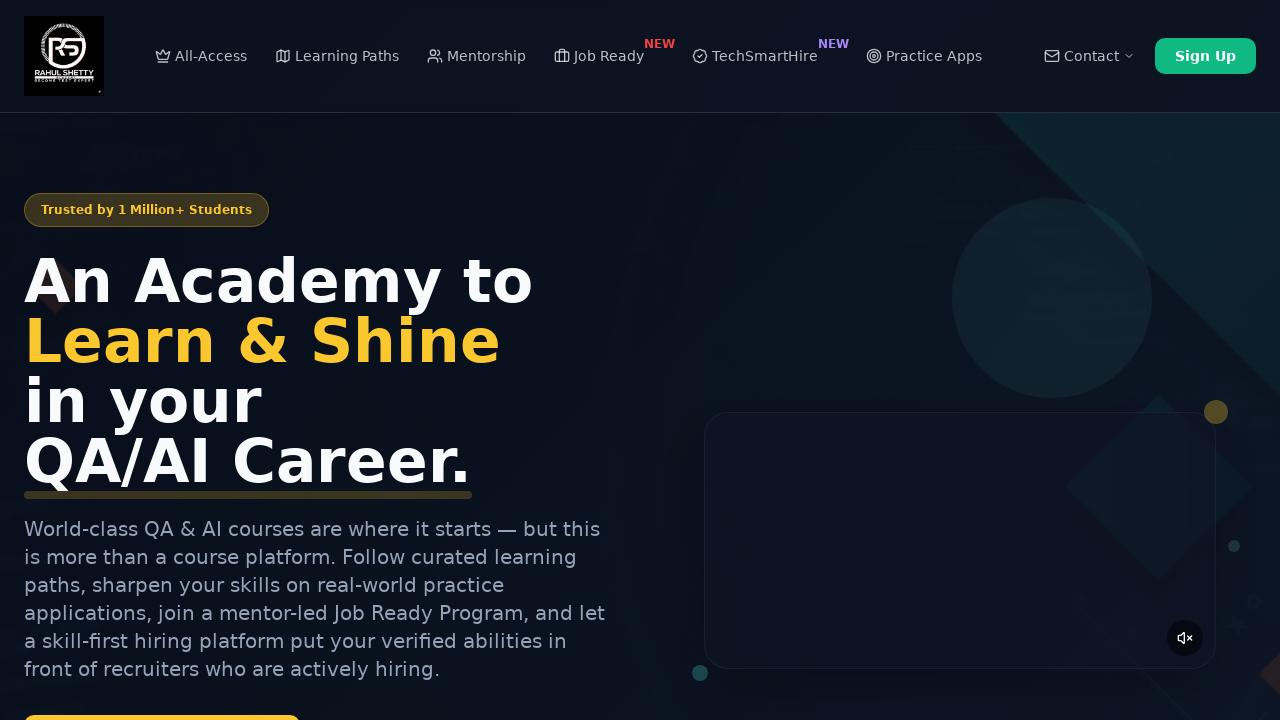

Refreshed the current page
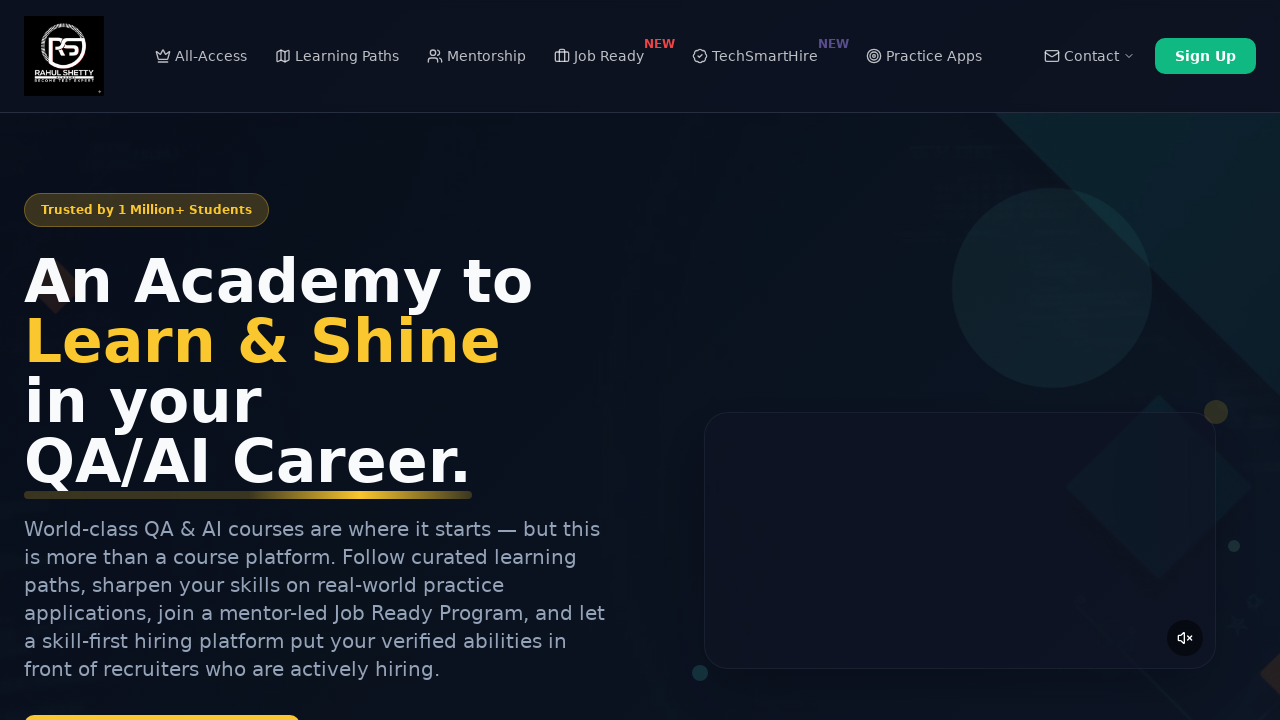

Navigated forward to next page using browser forward button
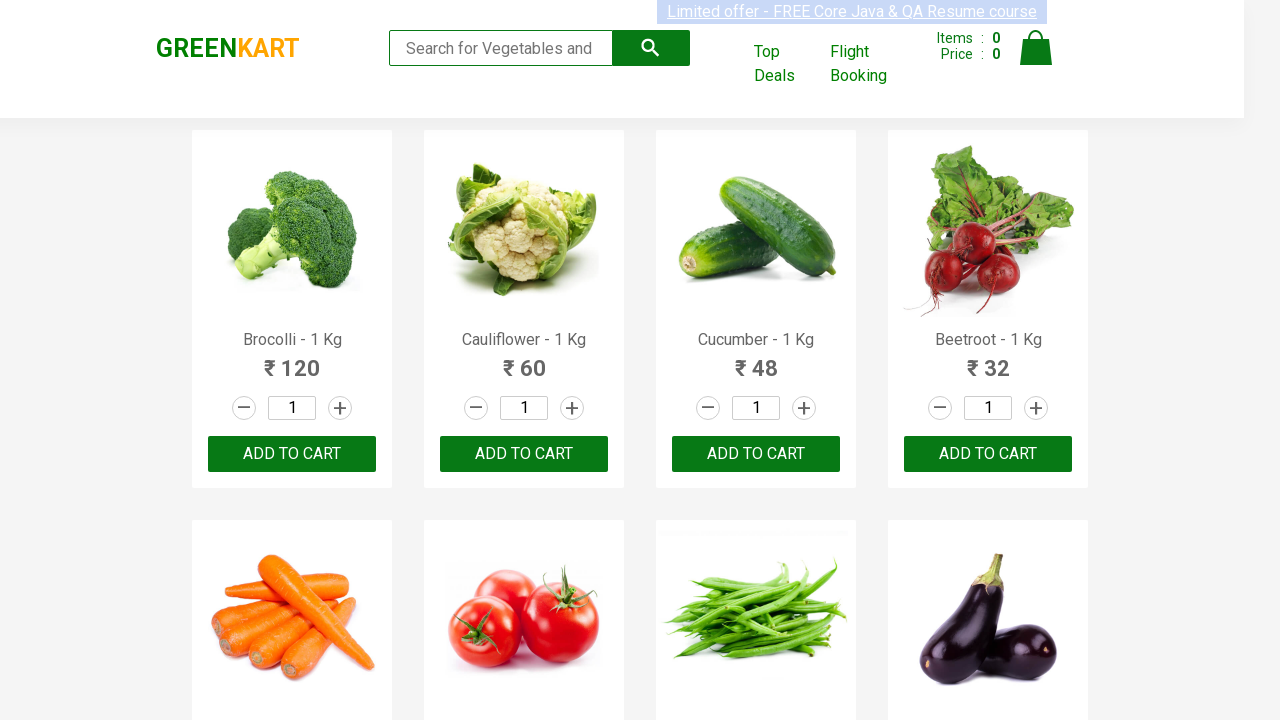

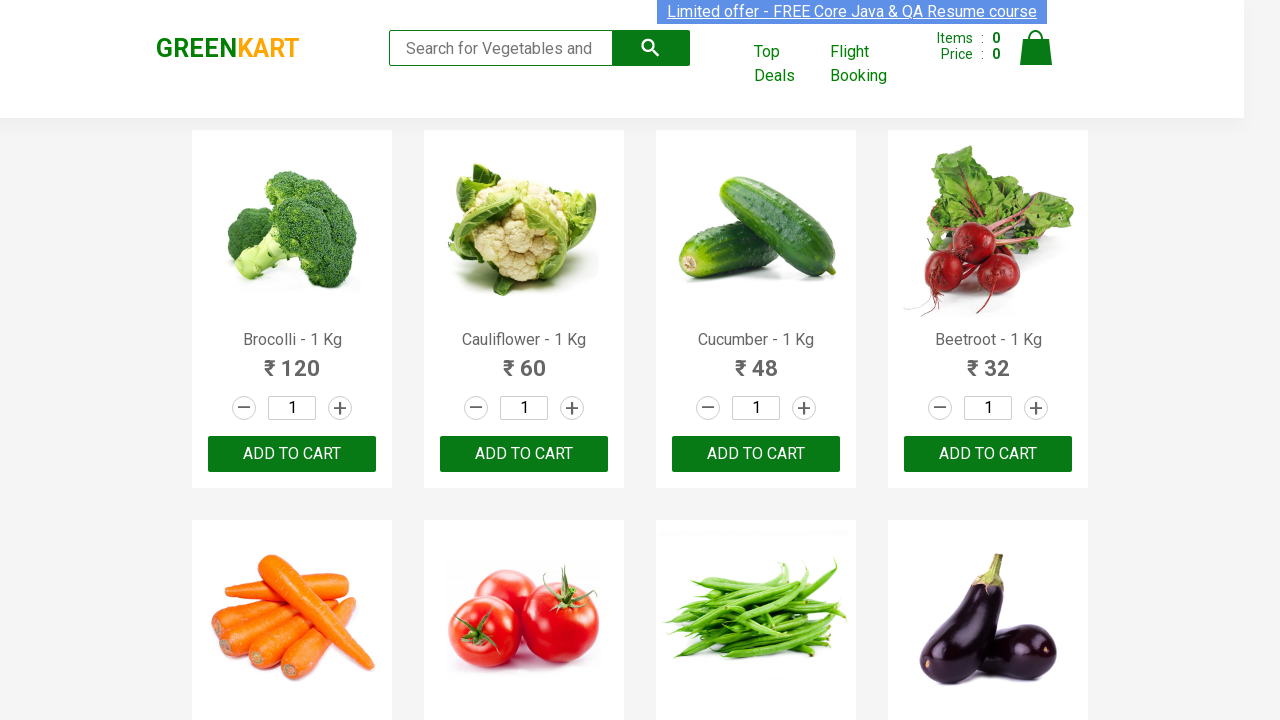